Tests infinite scroll functionality by navigating to the infinite scroll page and scrolling down multiple times to load content

Starting URL: https://the-internet.herokuapp.com/

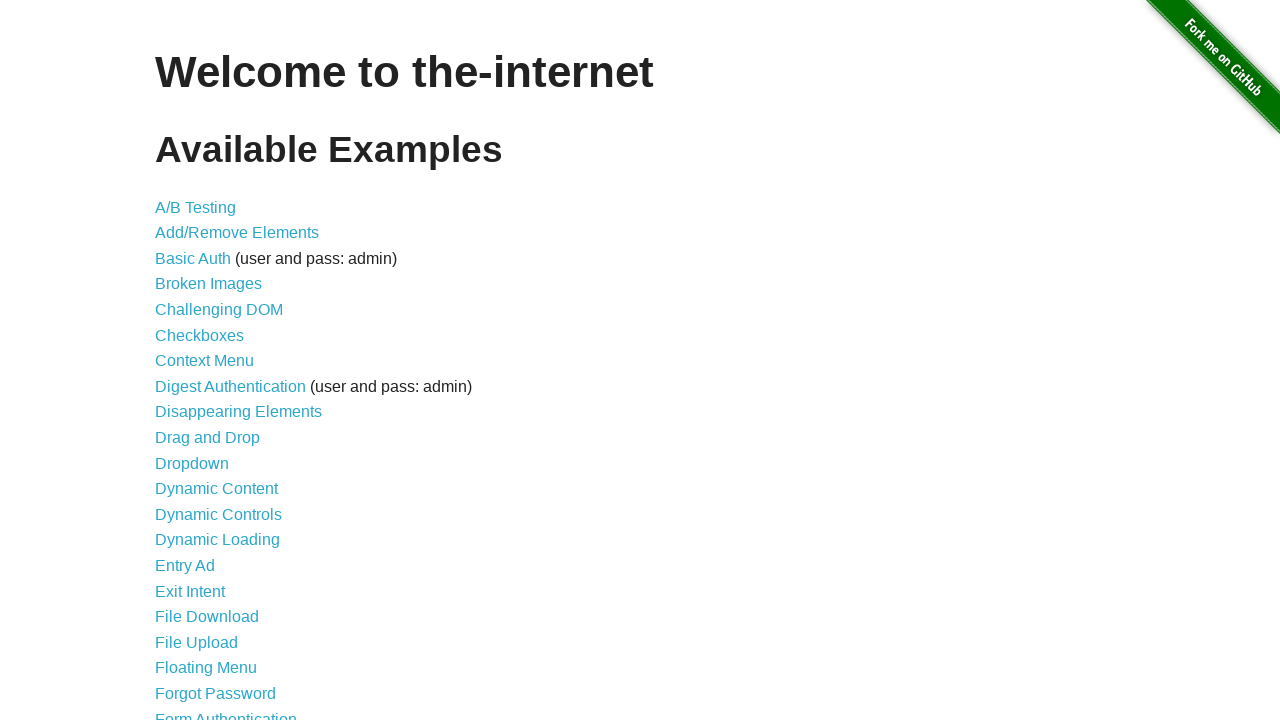

Clicked on Infinite Scroll link at (201, 360) on xpath=//a[normalize-space()='Infinite Scroll']
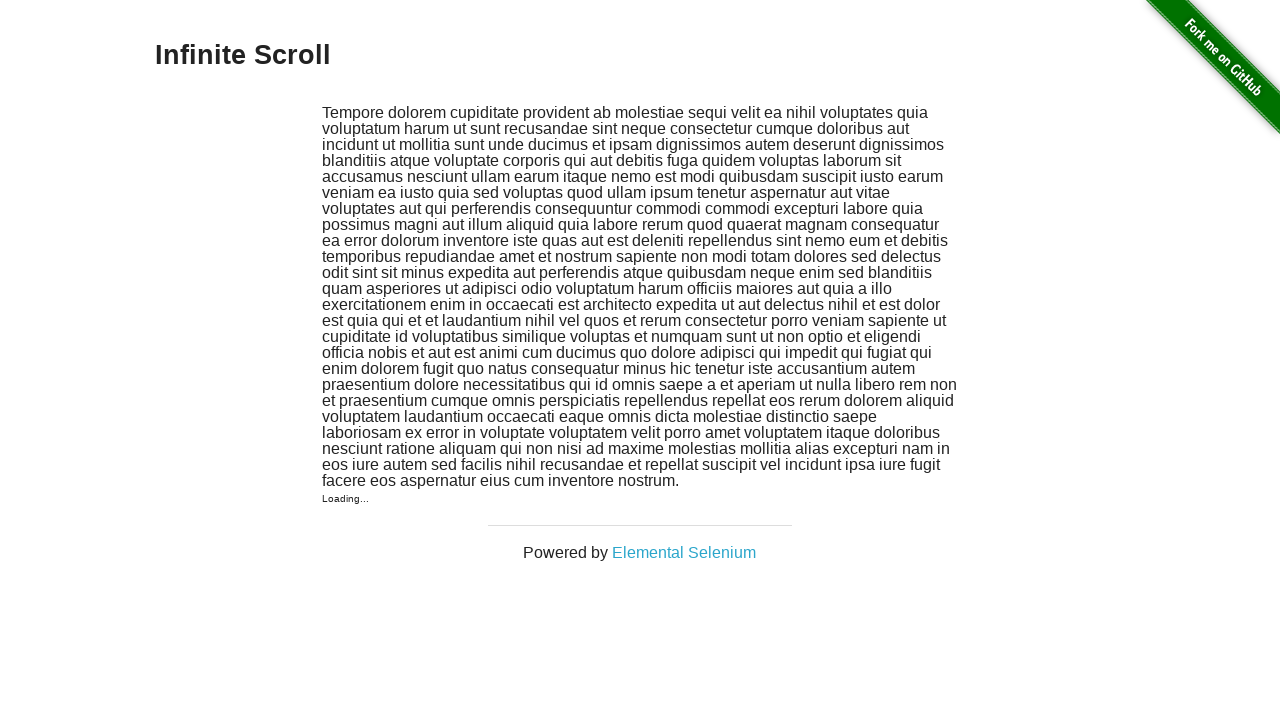

Waited for infinite scroll page to load
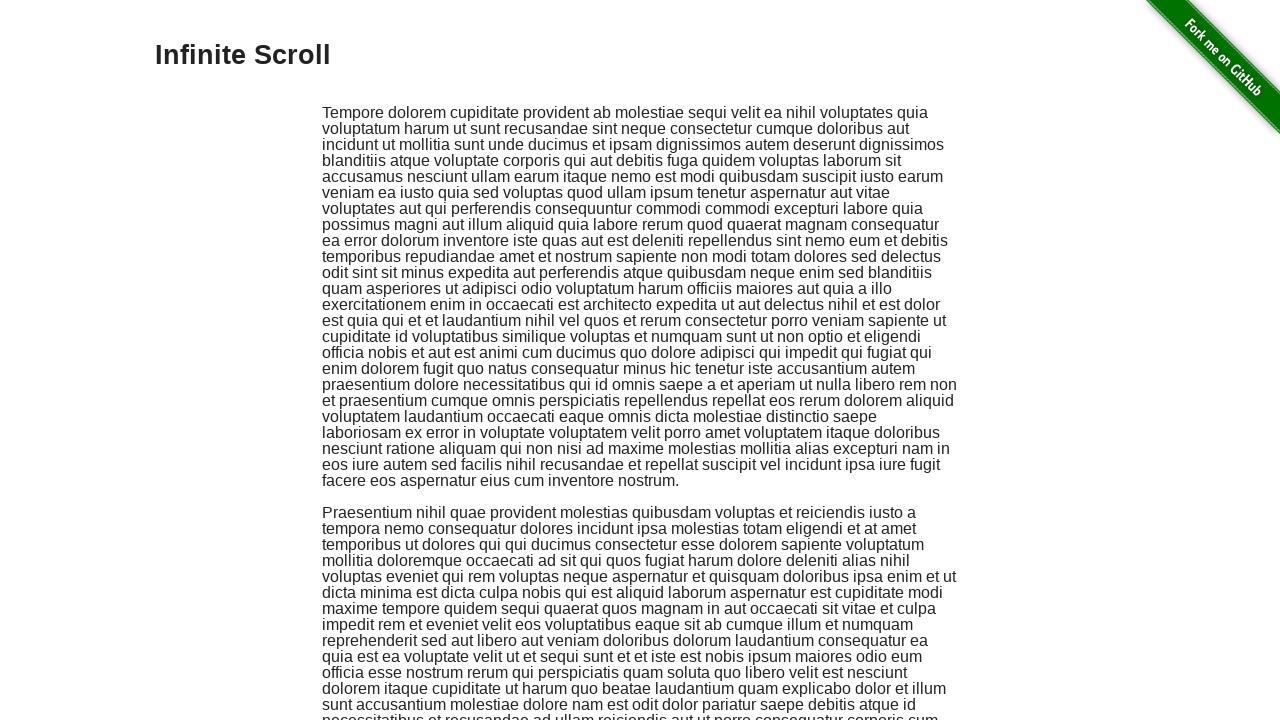

Scrolled to bottom of page (iteration 1)
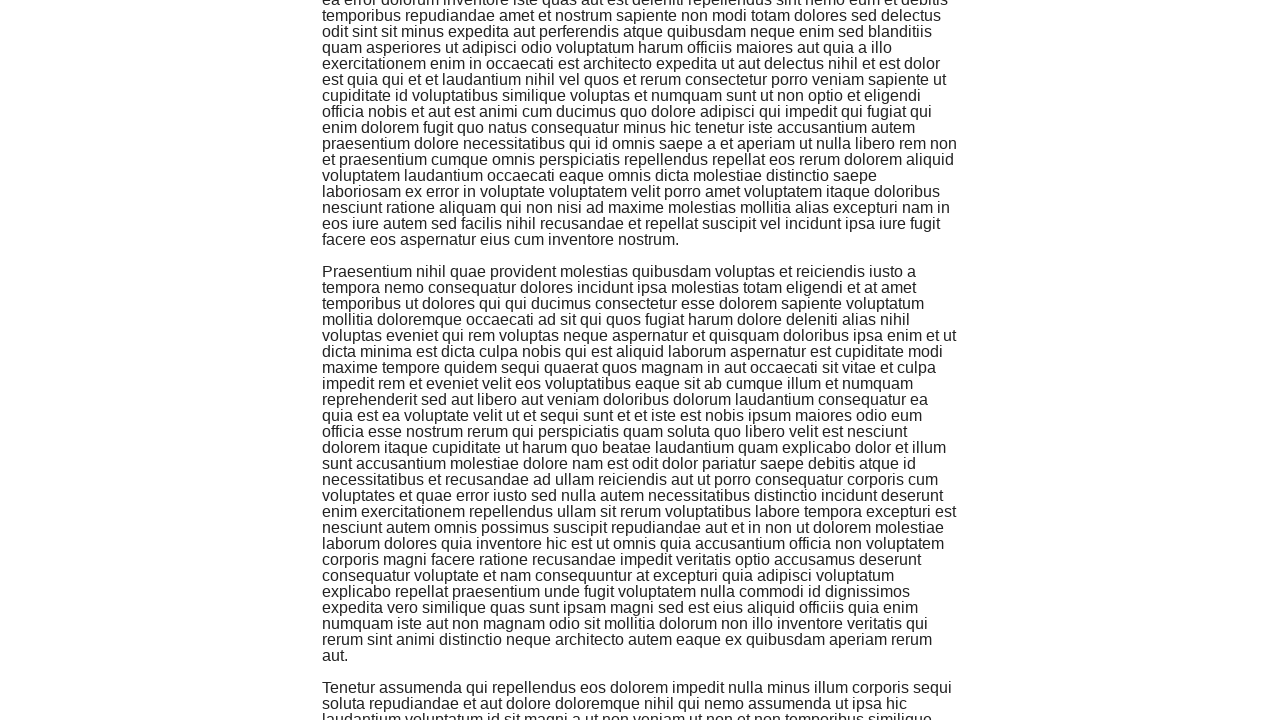

Waited for content to load after scroll (iteration 1)
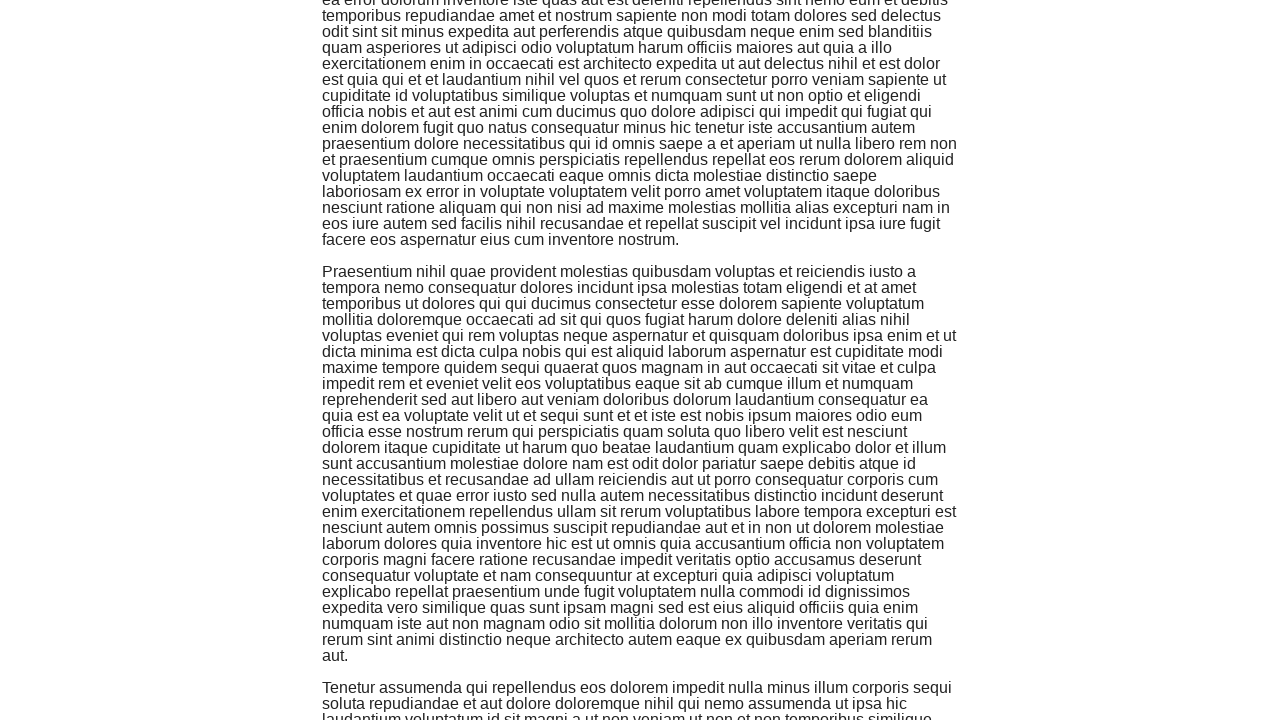

Scrolled to bottom of page (iteration 2)
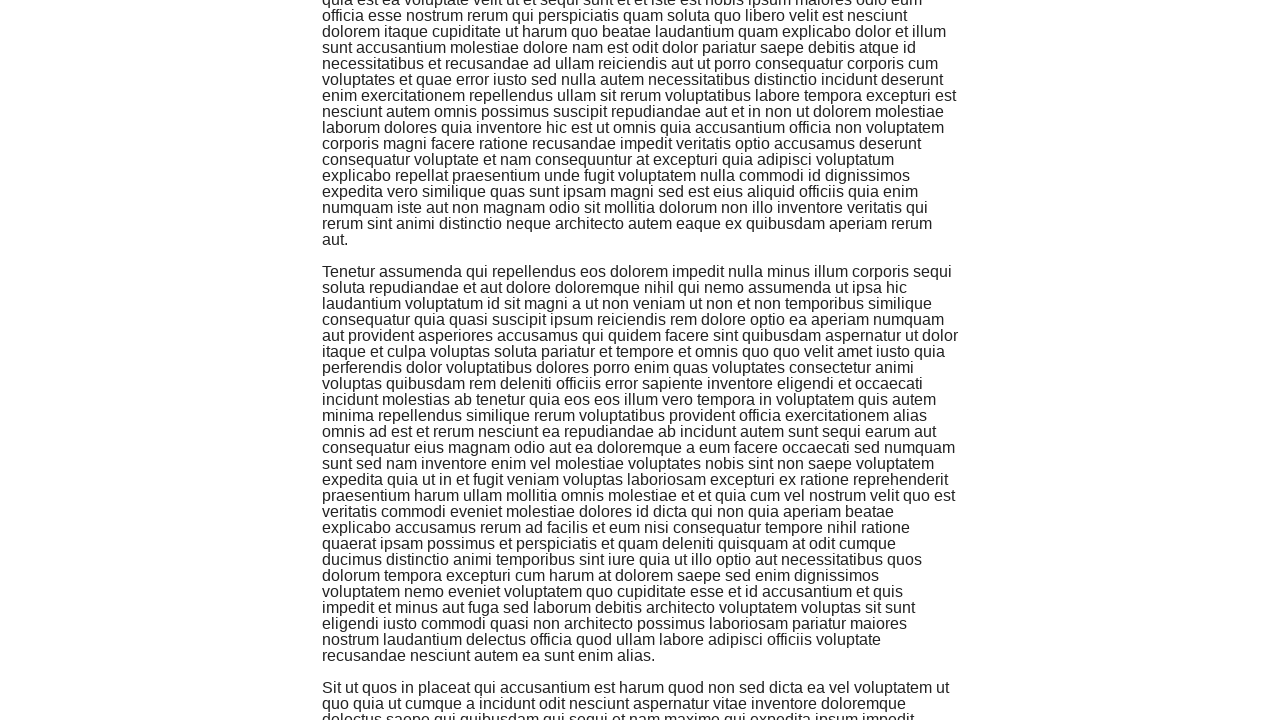

Waited for content to load after scroll (iteration 2)
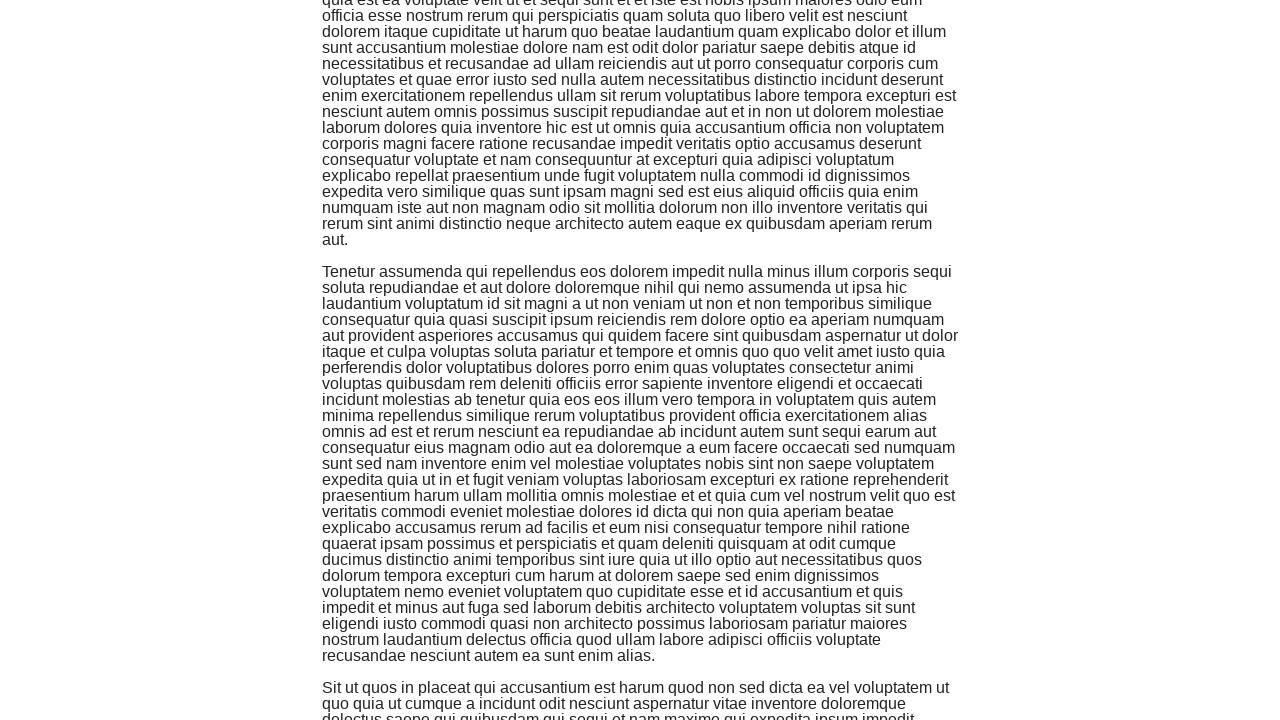

Scrolled to bottom of page (iteration 3)
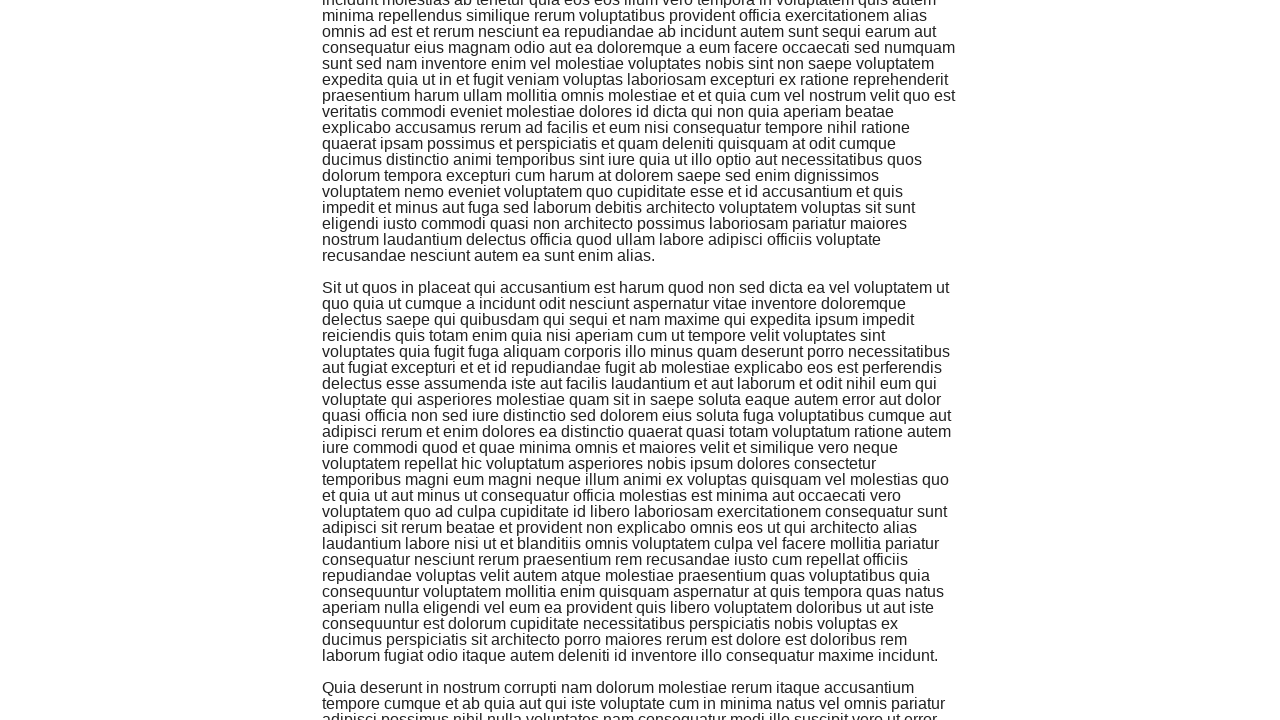

Waited for content to load after scroll (iteration 3)
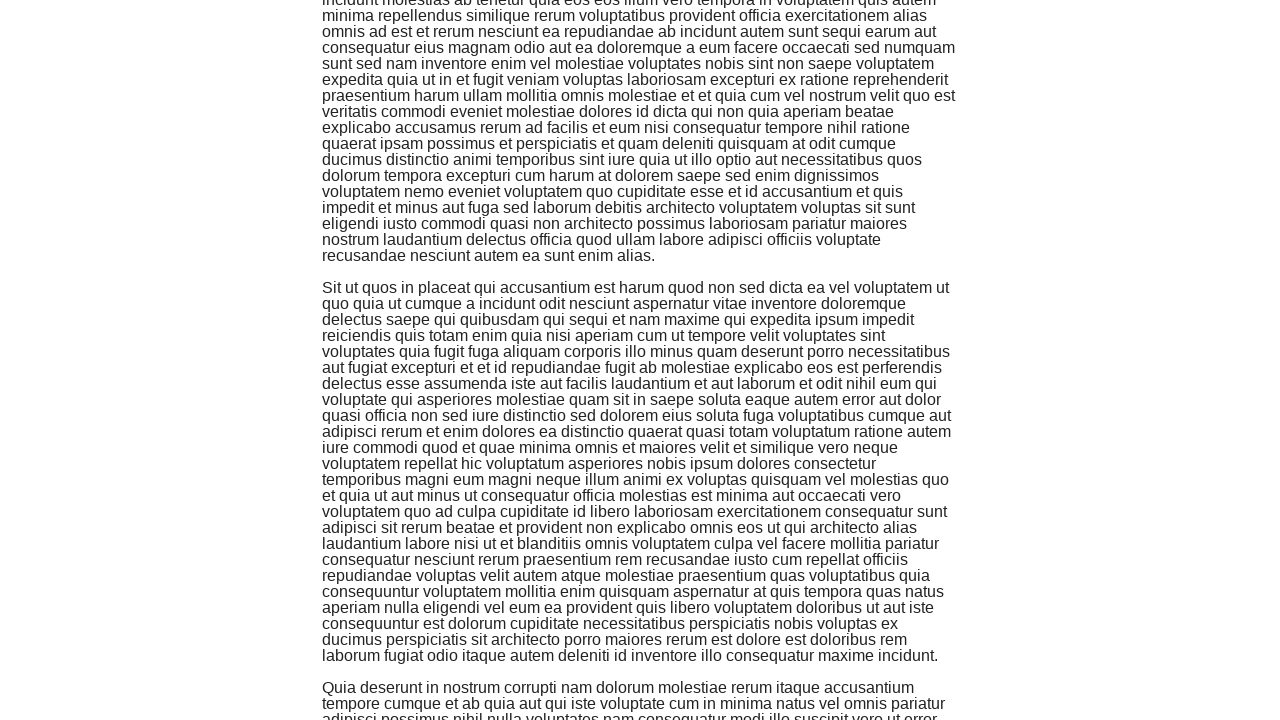

Scrolled to bottom of page (iteration 4)
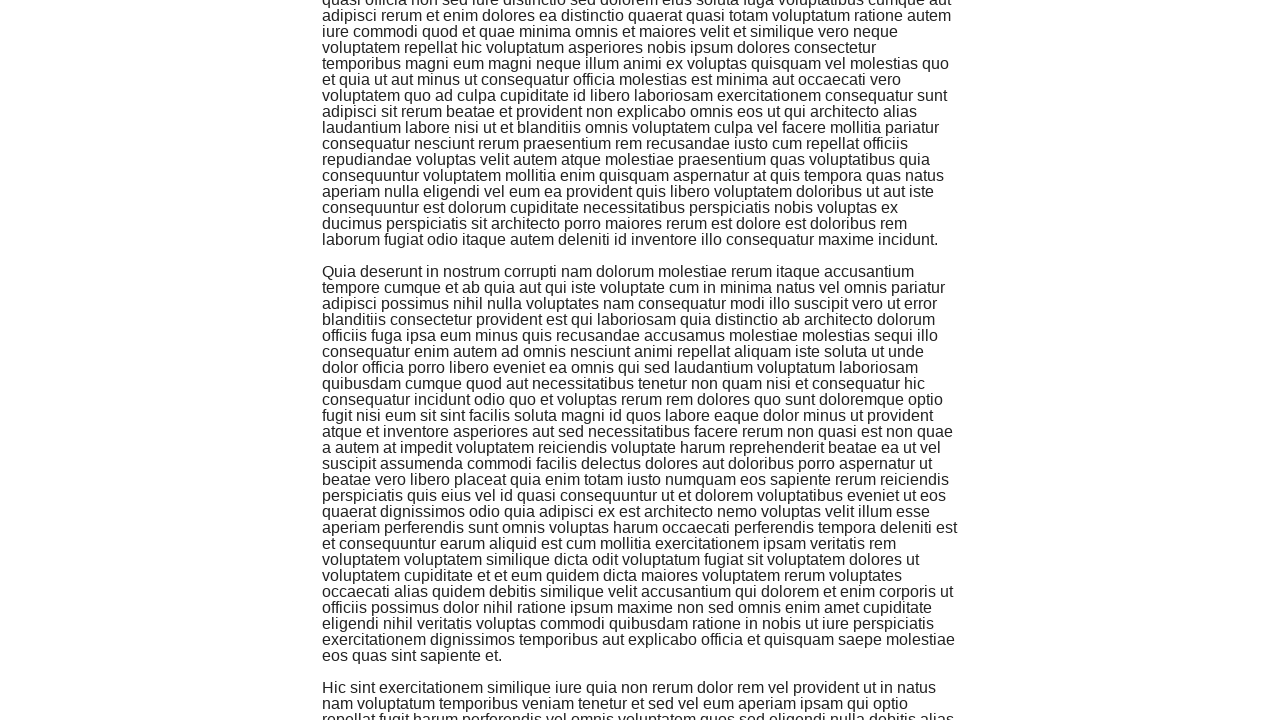

Waited for content to load after scroll (iteration 4)
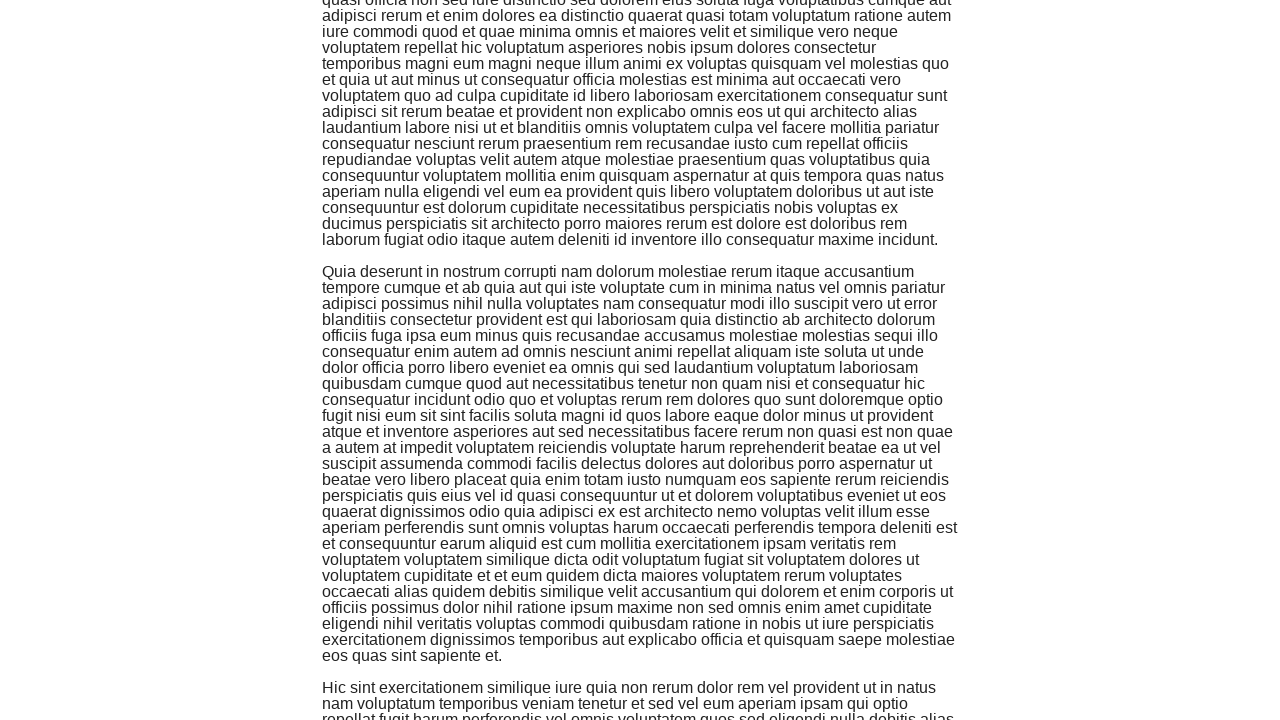

Scrolled to bottom of page (iteration 5)
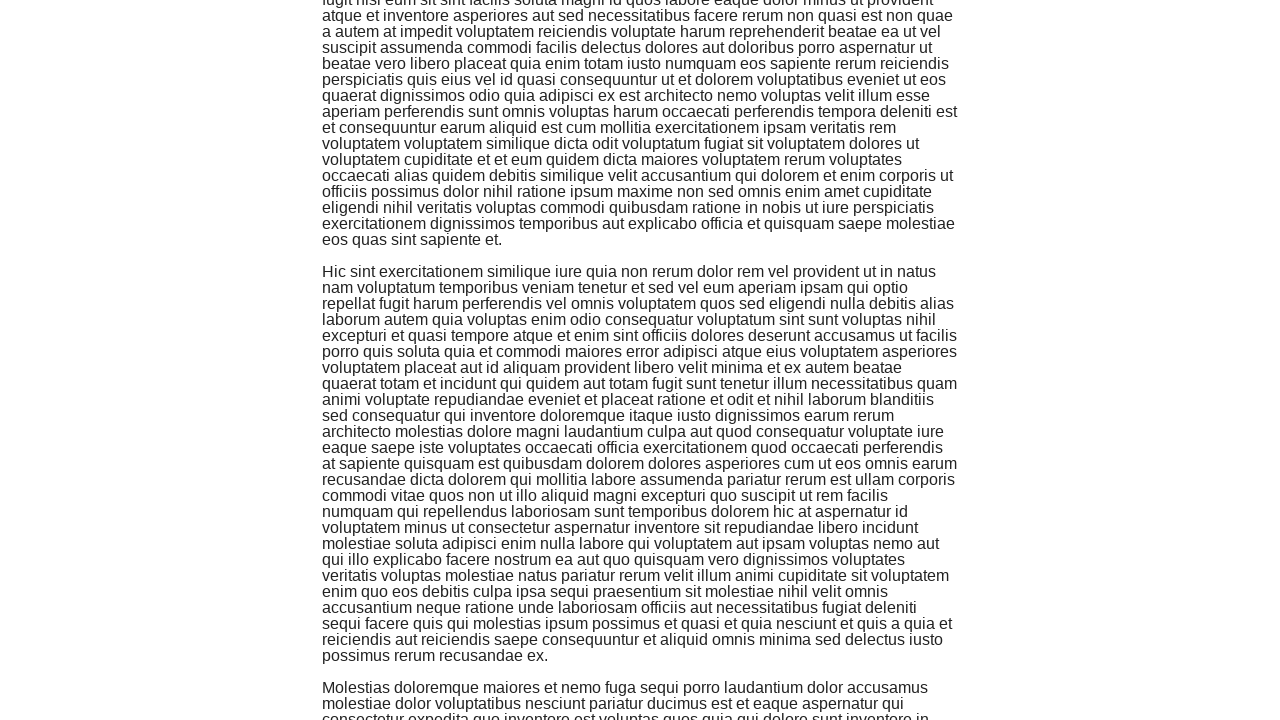

Waited for content to load after scroll (iteration 5)
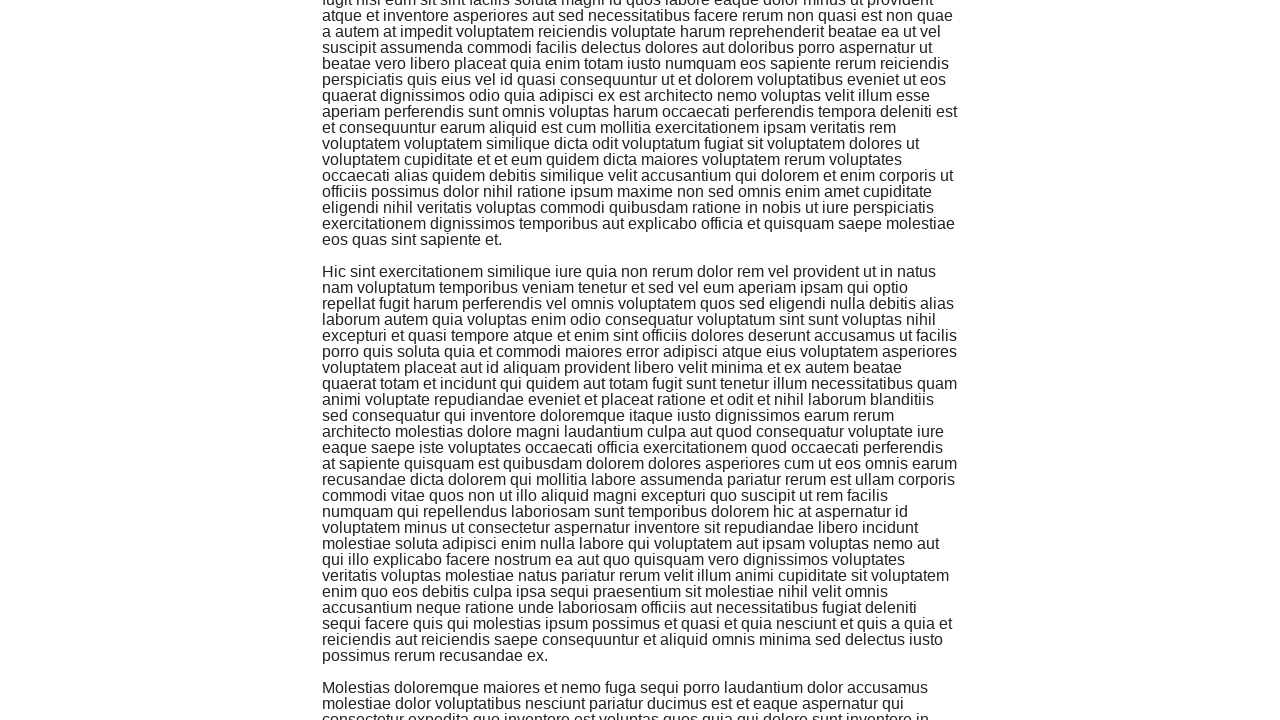

Scrolled to bottom of page (iteration 6)
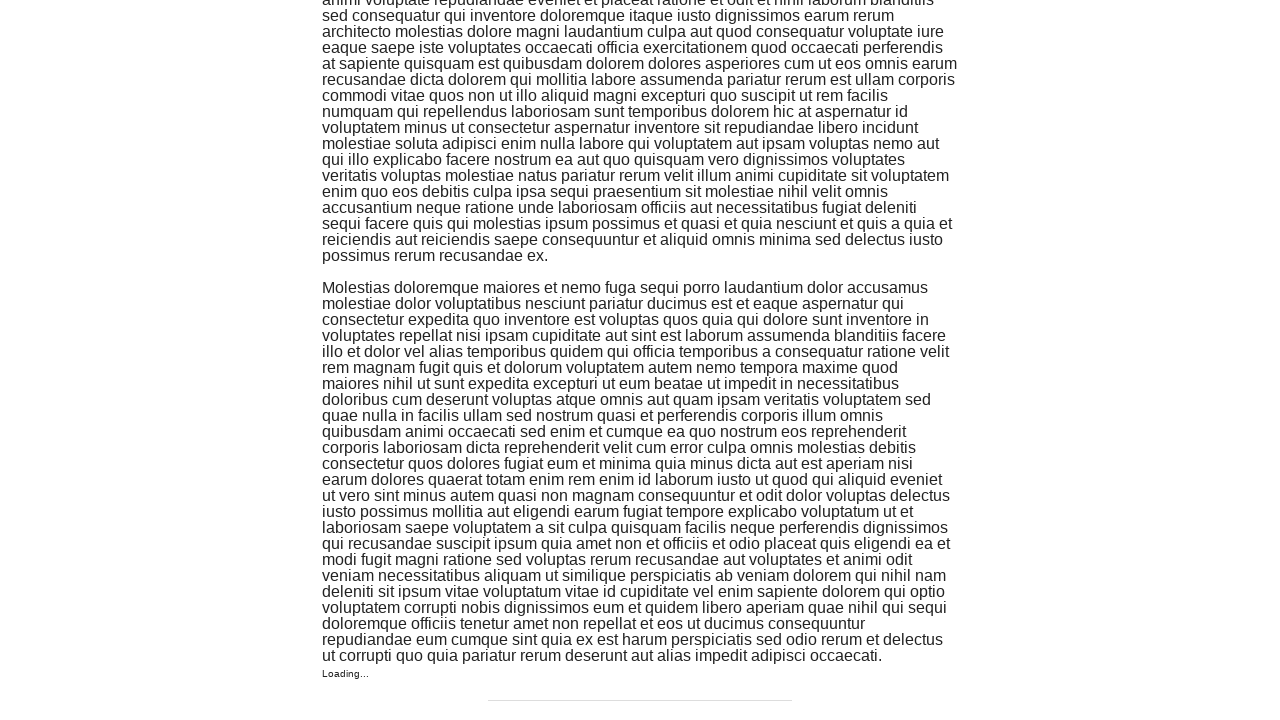

Waited for content to load after scroll (iteration 6)
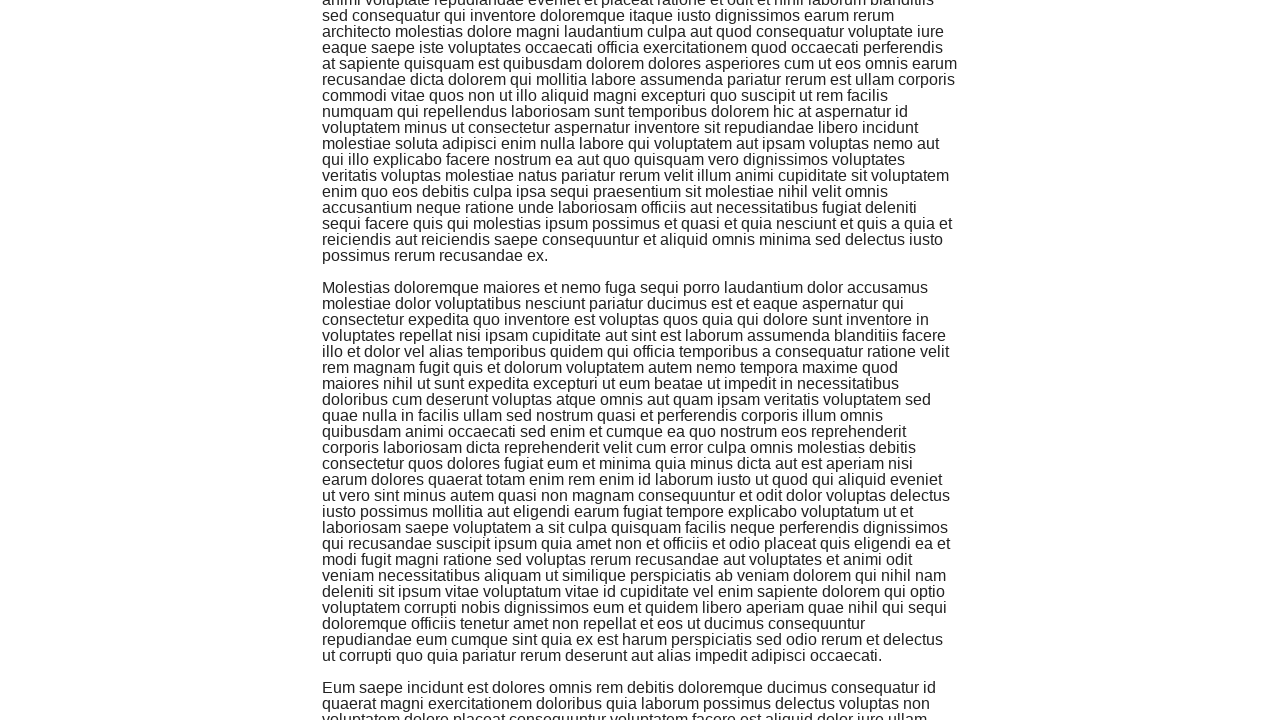

Scrolled to bottom of page (iteration 7)
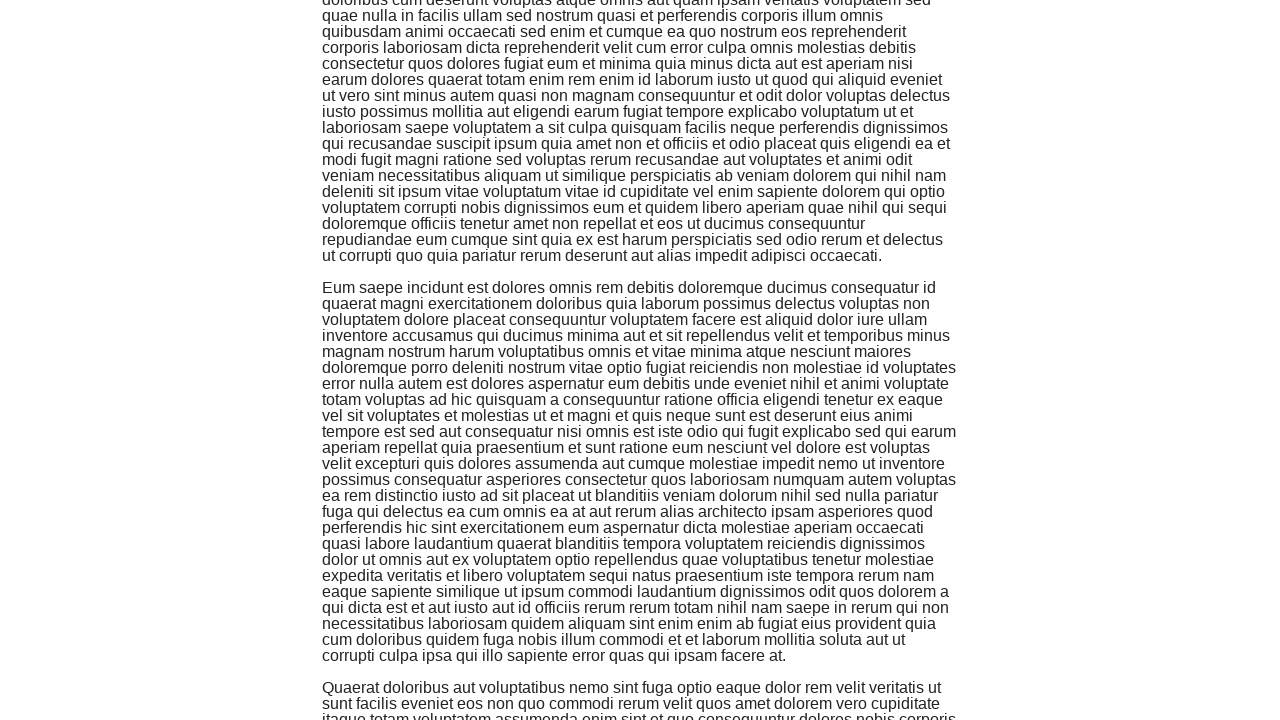

Waited for content to load after scroll (iteration 7)
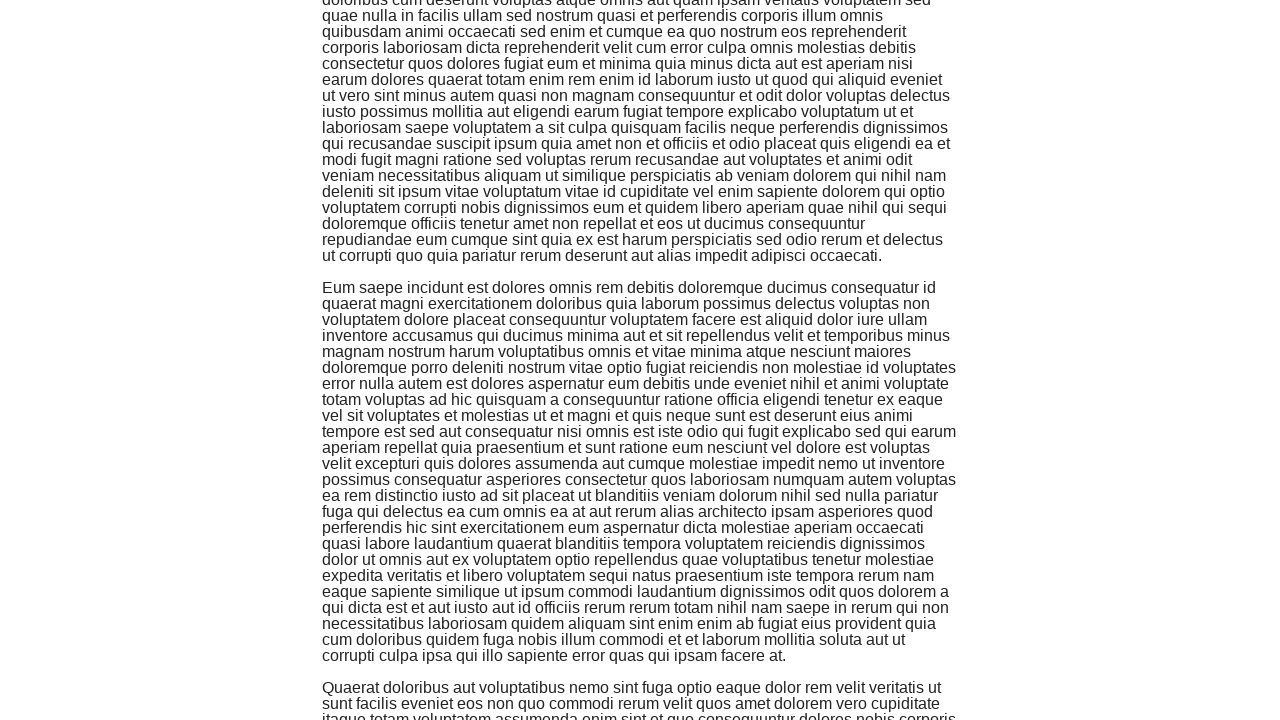

Scrolled to bottom of page (iteration 8)
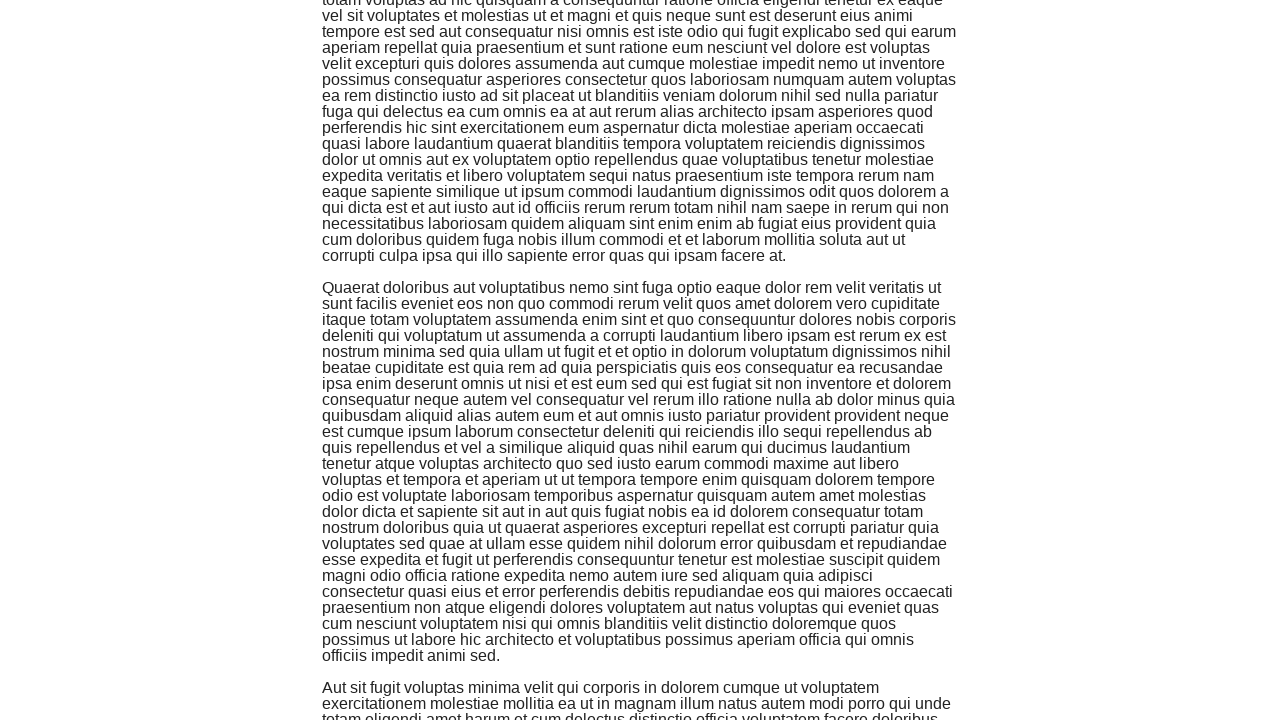

Waited for content to load after scroll (iteration 8)
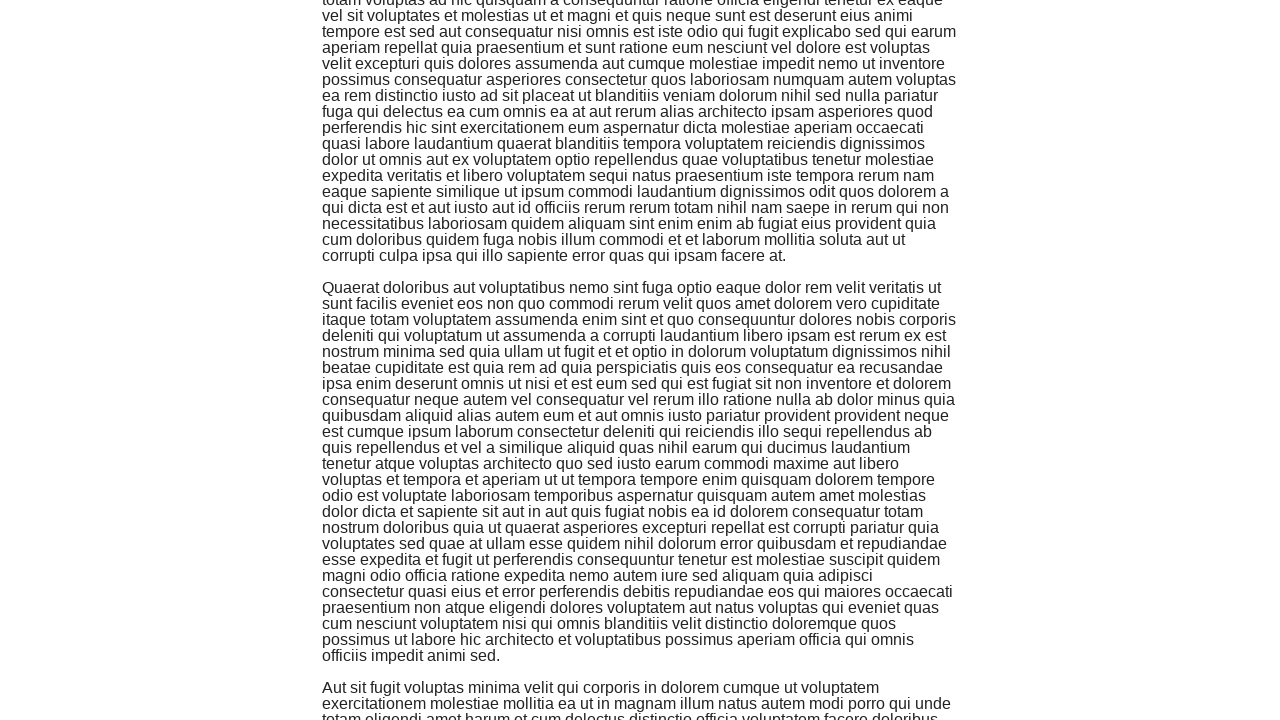

Scrolled to bottom of page (iteration 9)
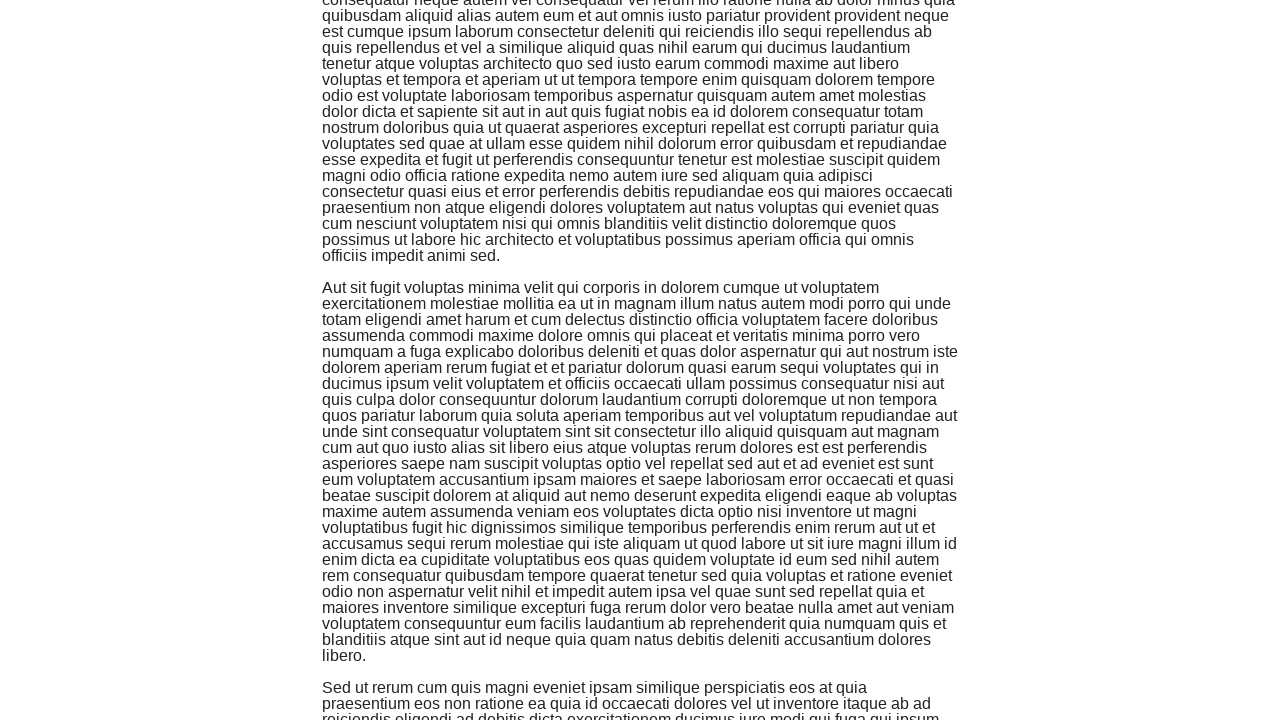

Waited for content to load after scroll (iteration 9)
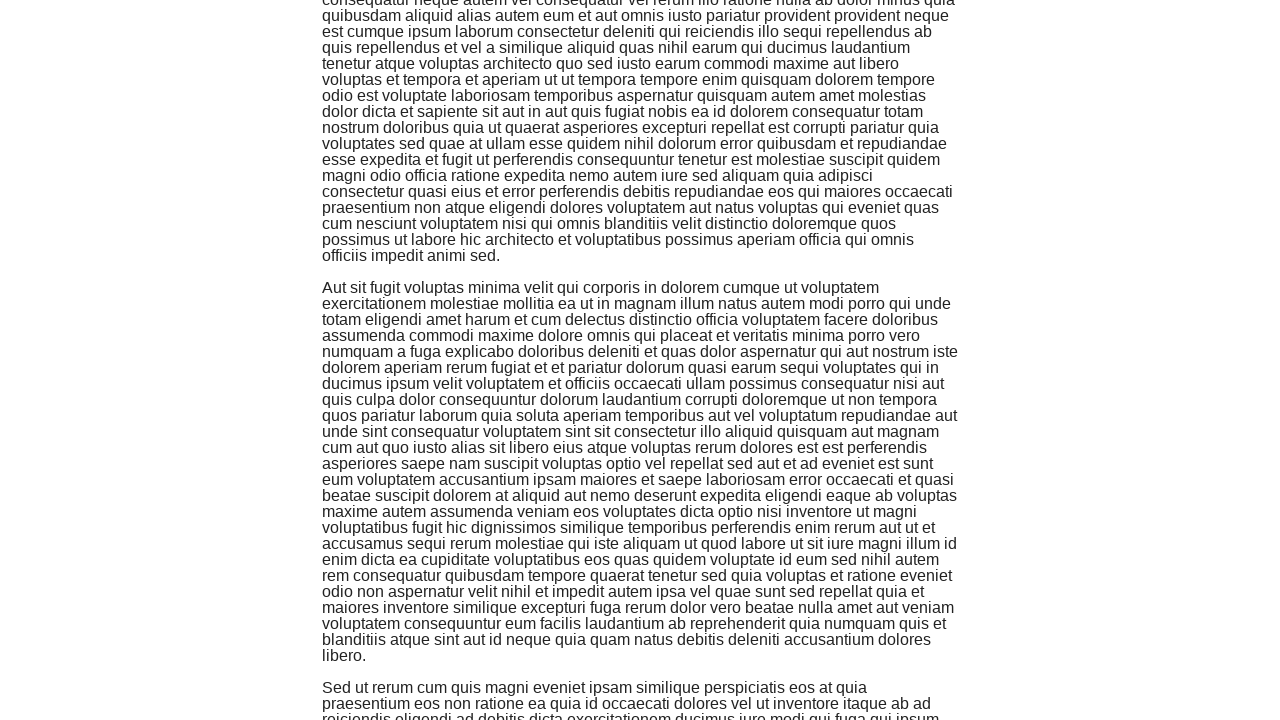

Scrolled to bottom of page (iteration 10)
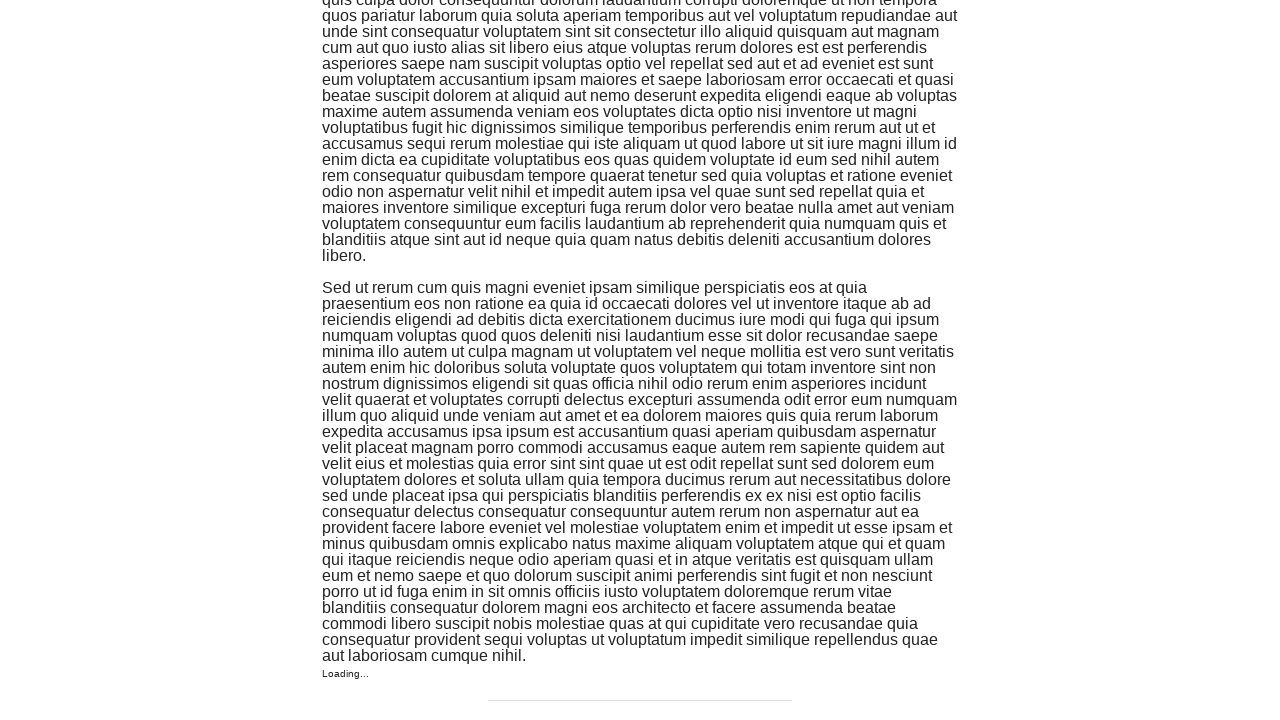

Waited for content to load after scroll (iteration 10)
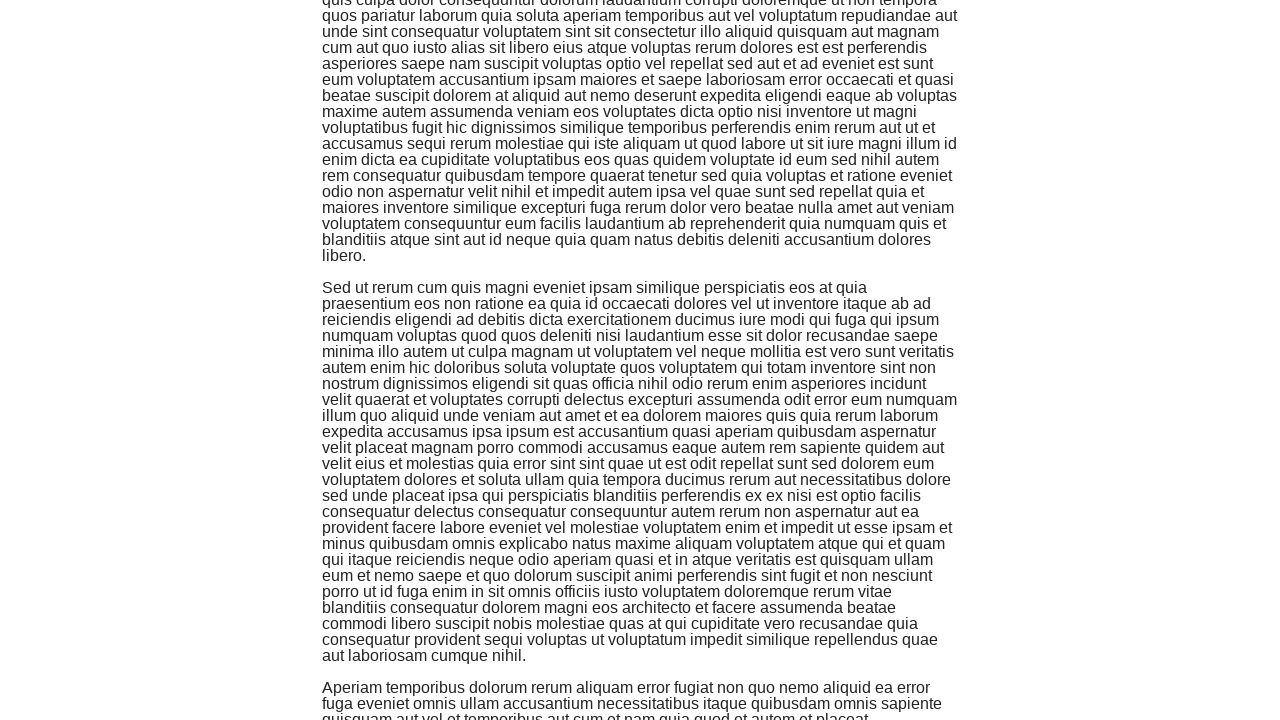

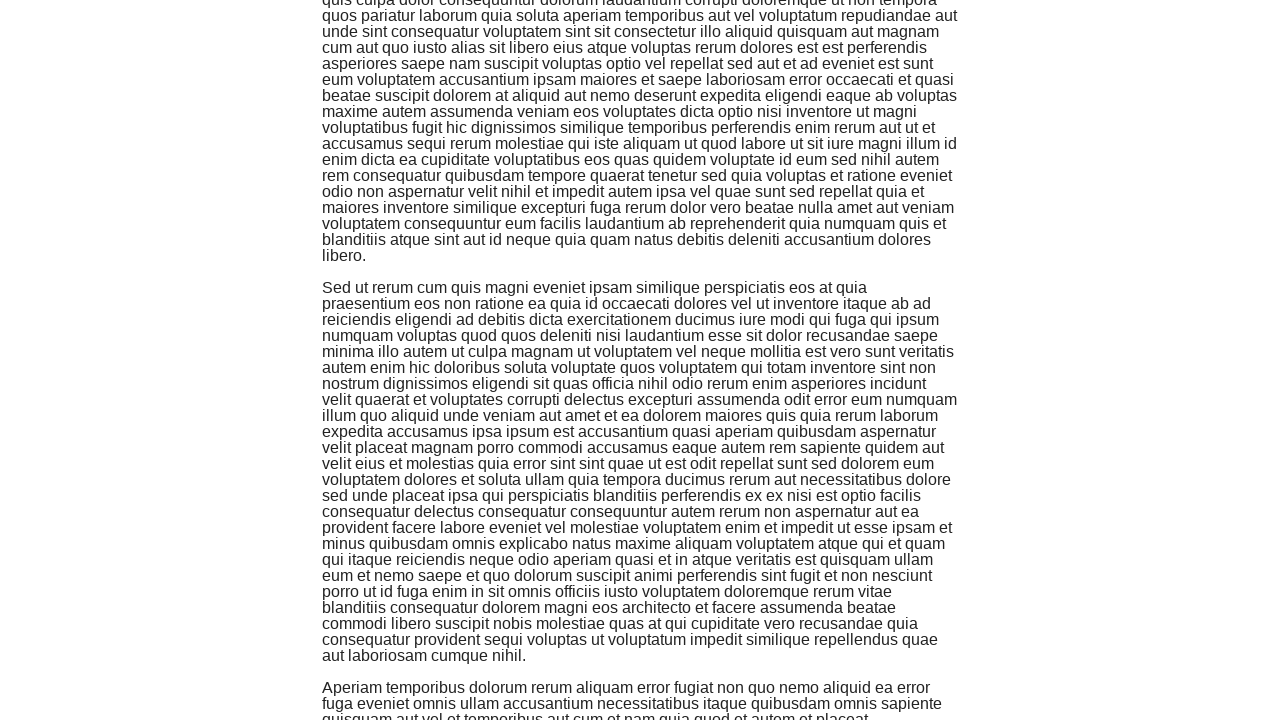